Tests a calculator application by entering two numbers, clicking the submit button, and verifying the result

Starting URL: https://sdoktatas.github.io/first-project

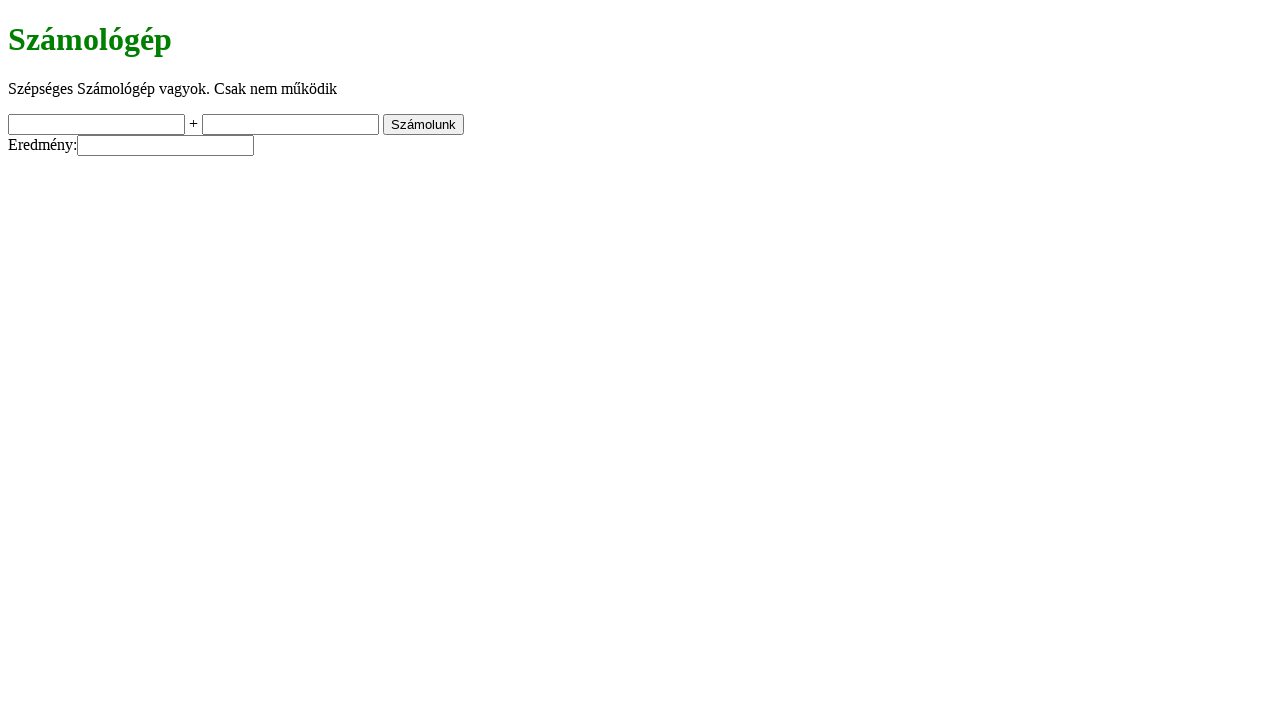

Filled first input field with value 11 on #a-input
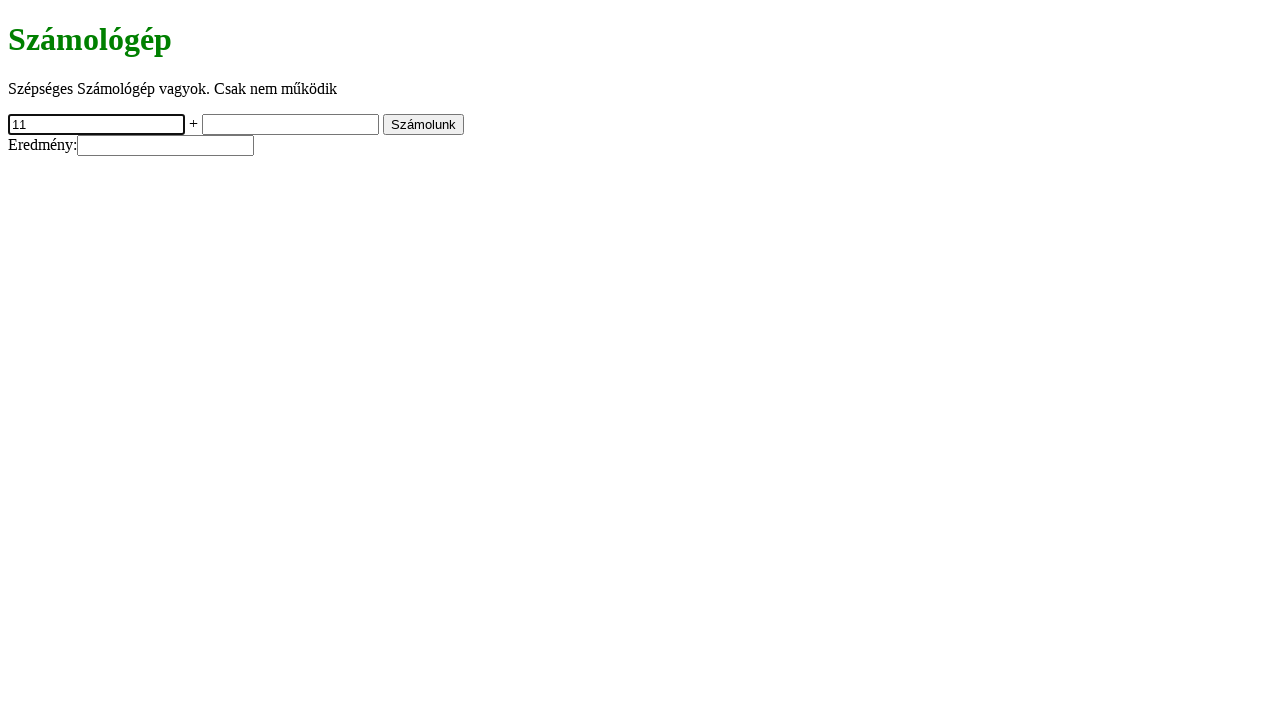

Filled second input field with value 22 on #b-input
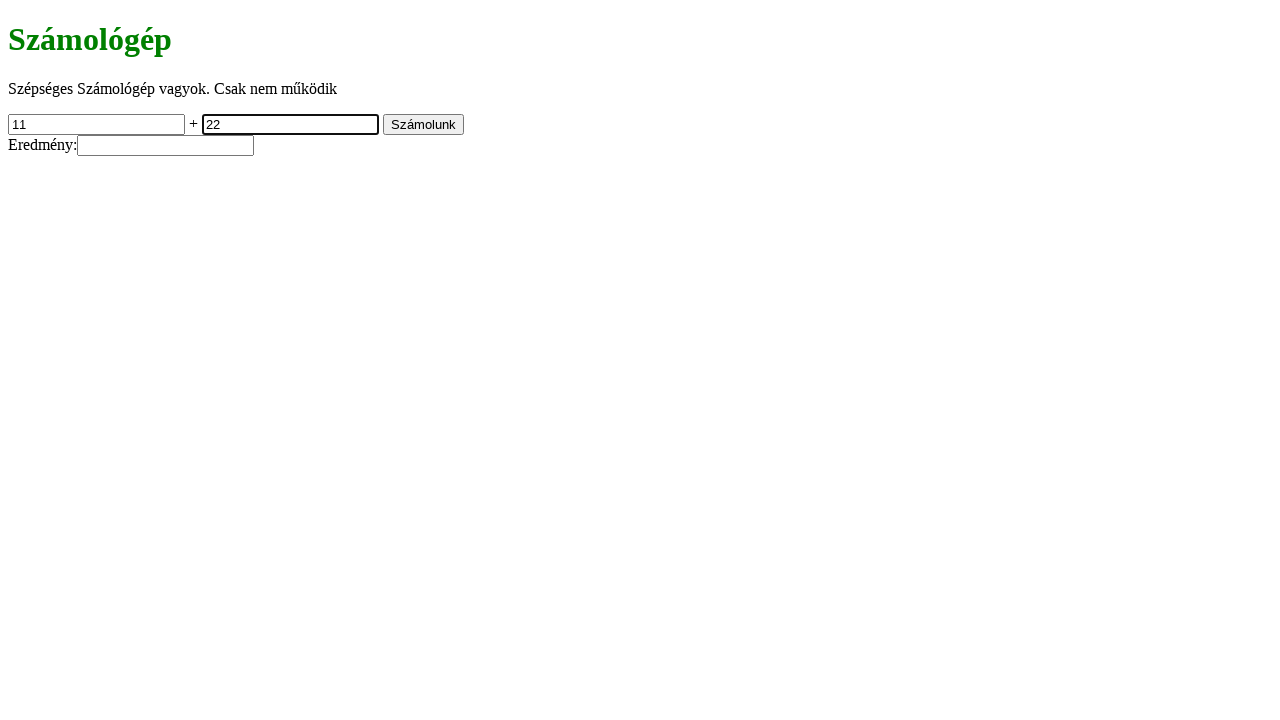

Header text is displayed
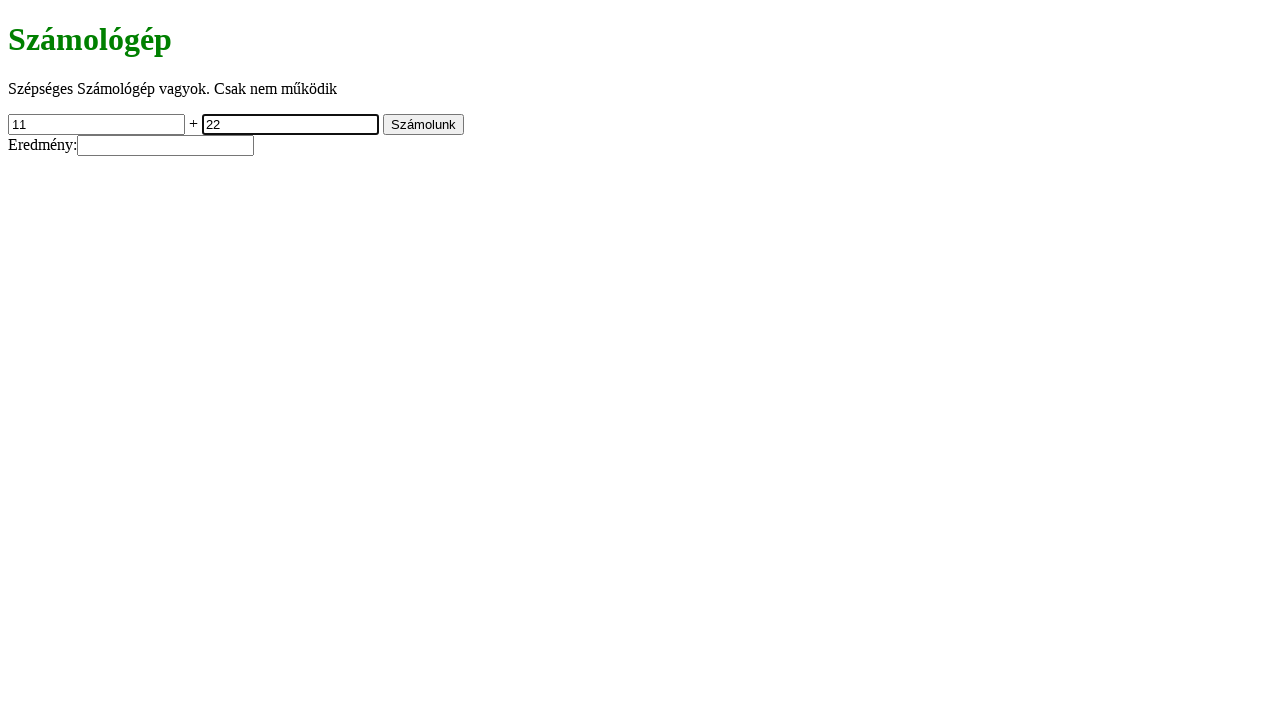

Clicked submit button to calculate result at (424, 124) on #submit-button
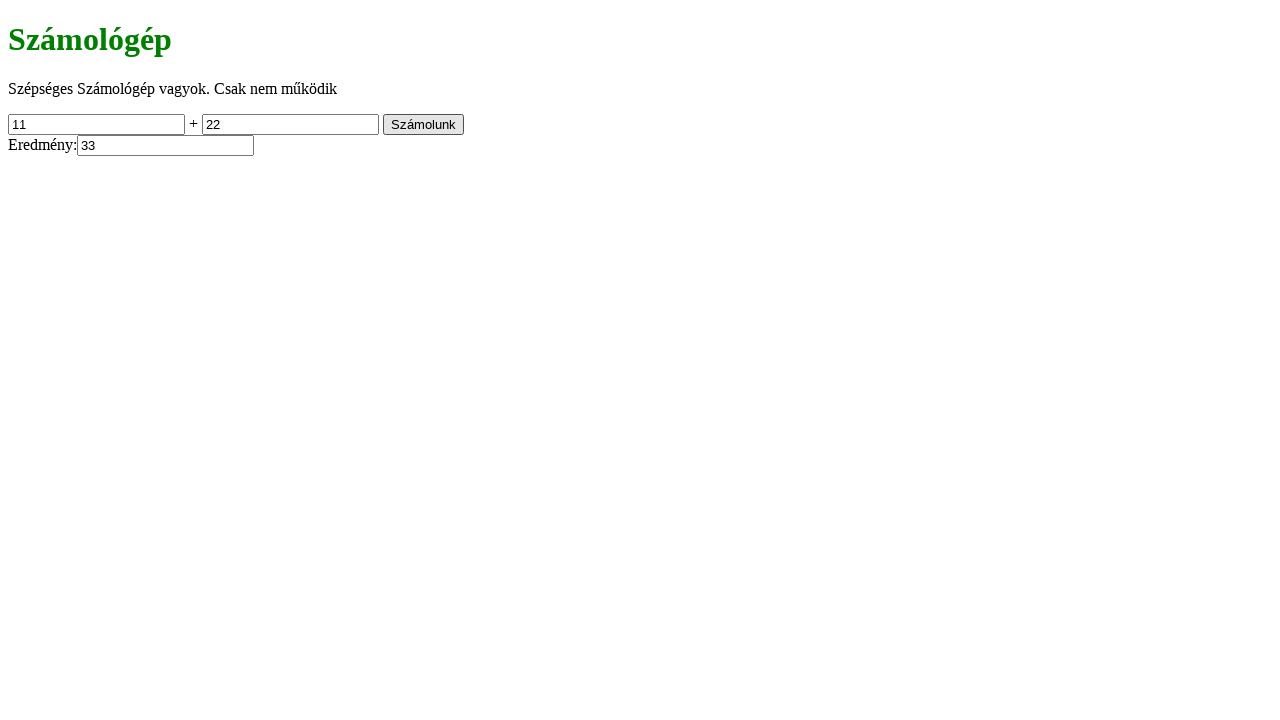

Result appeared on the page
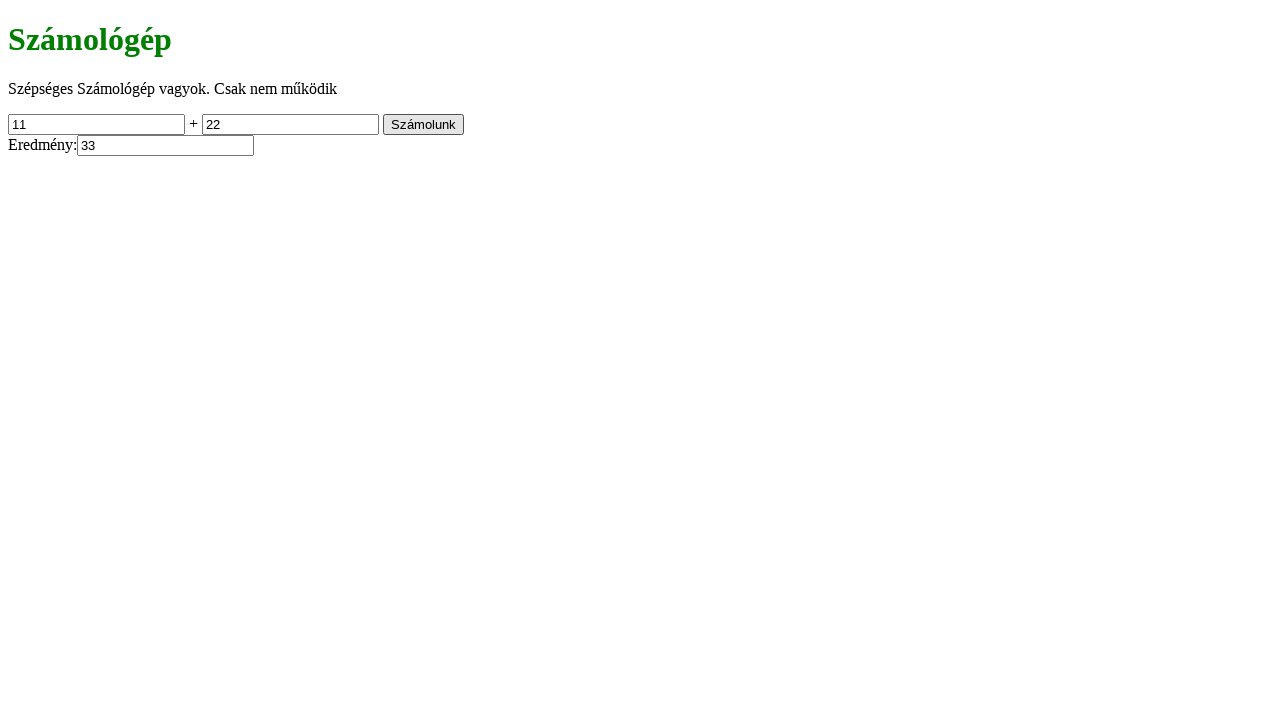

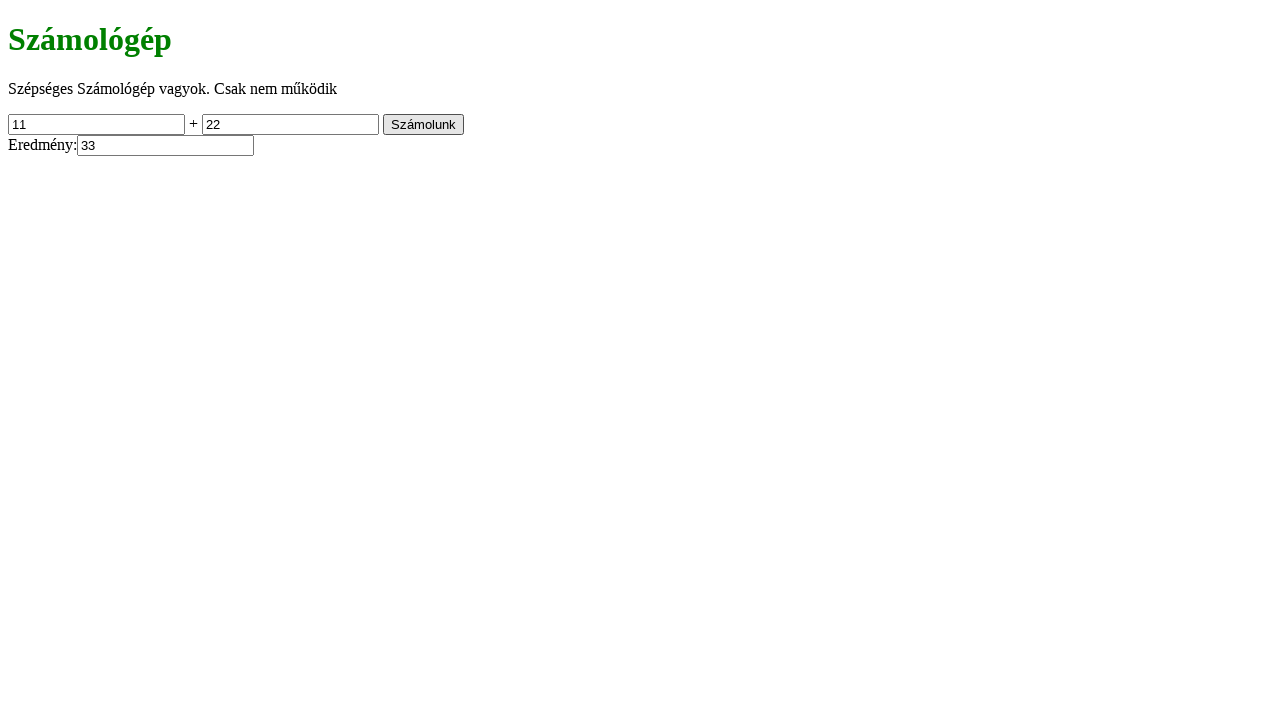